Tests JavaScript scrolling functionality on an automation practice page by scrolling the window and a table element, then verifying table data is visible

Starting URL: https://rahulshettyacademy.com/AutomationPractice/

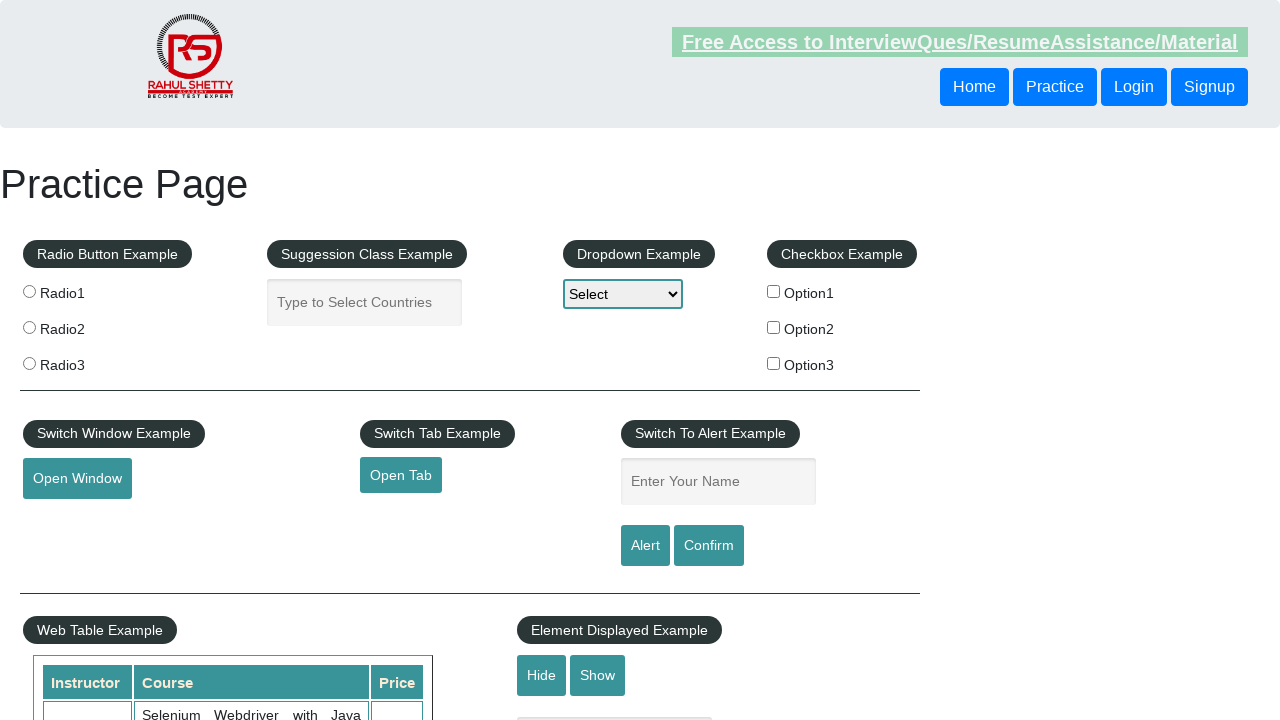

Scrolled window down by 500 pixels using JavaScript
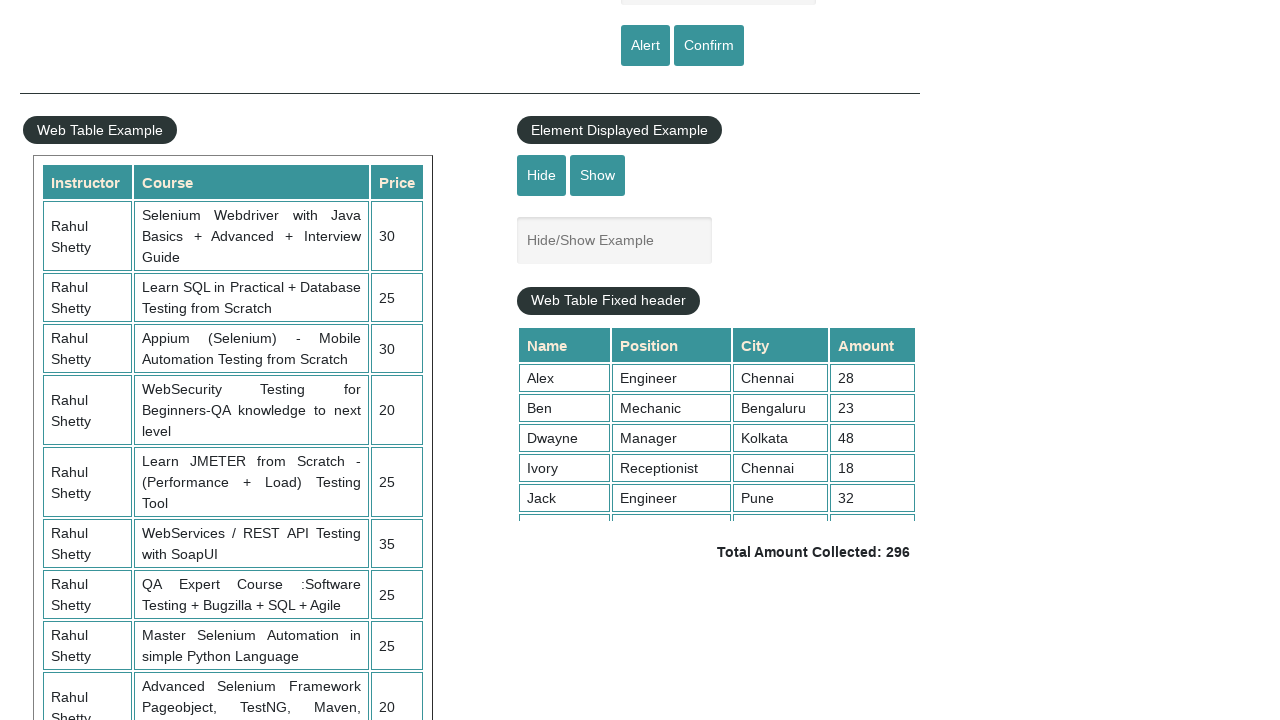

Waited 1 second for scroll animation to complete
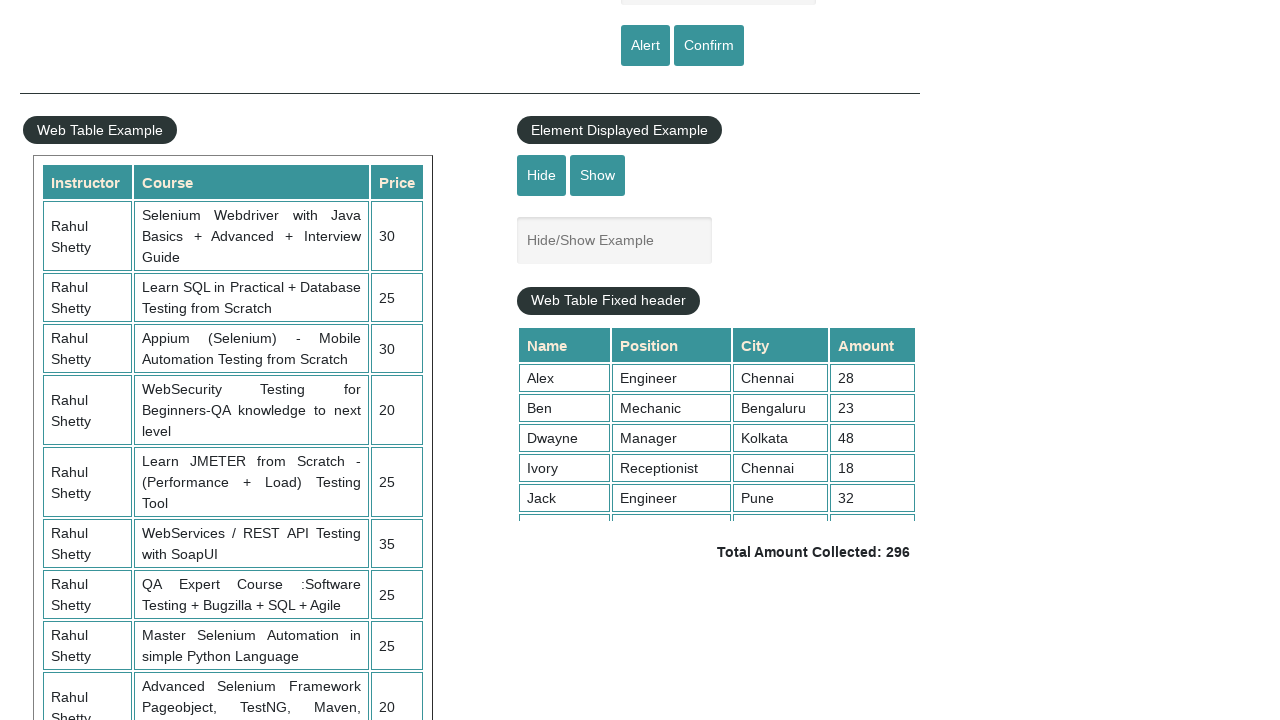

Scrolled table container element down to position 5000
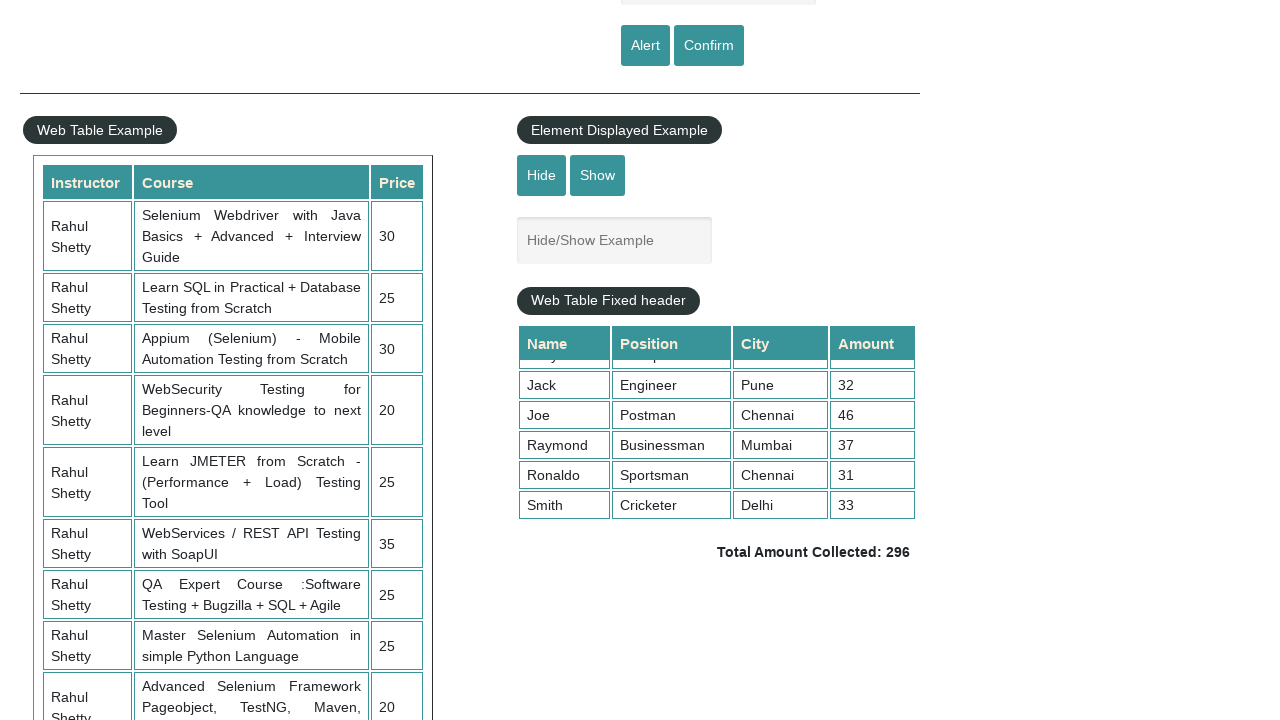

Table data became visible - verified table cell is present
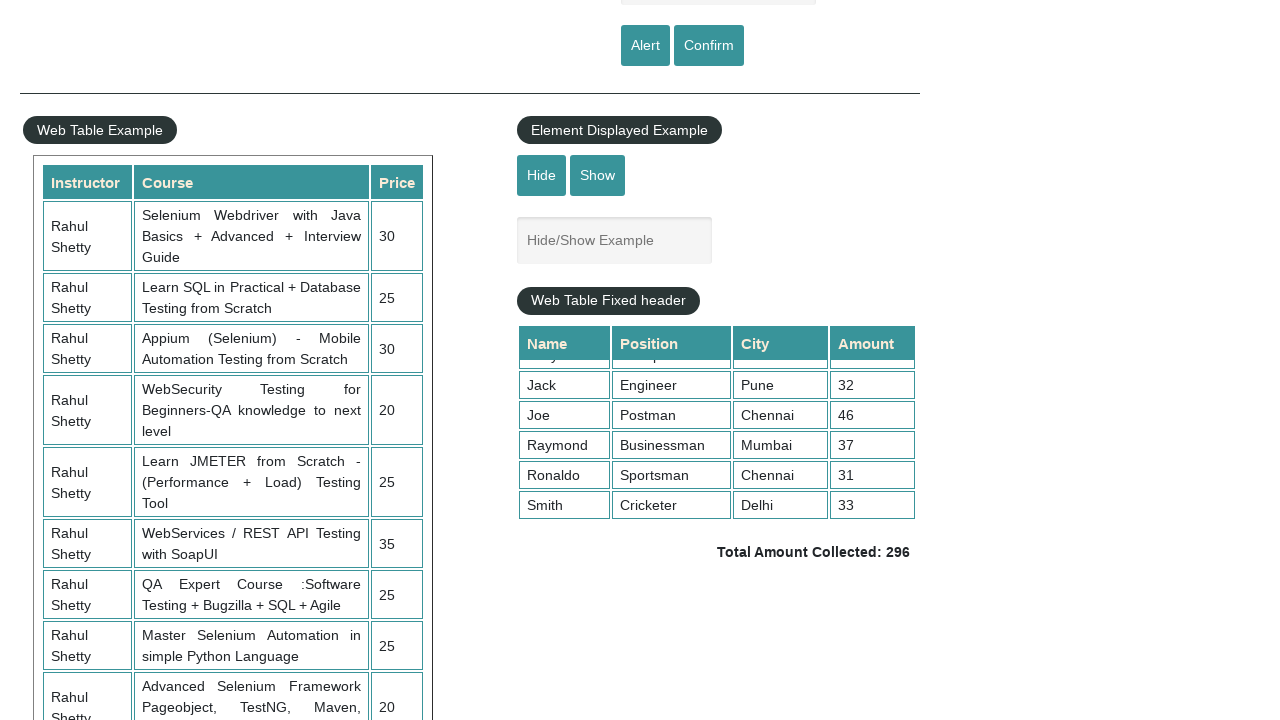

Total amount element is visible on page
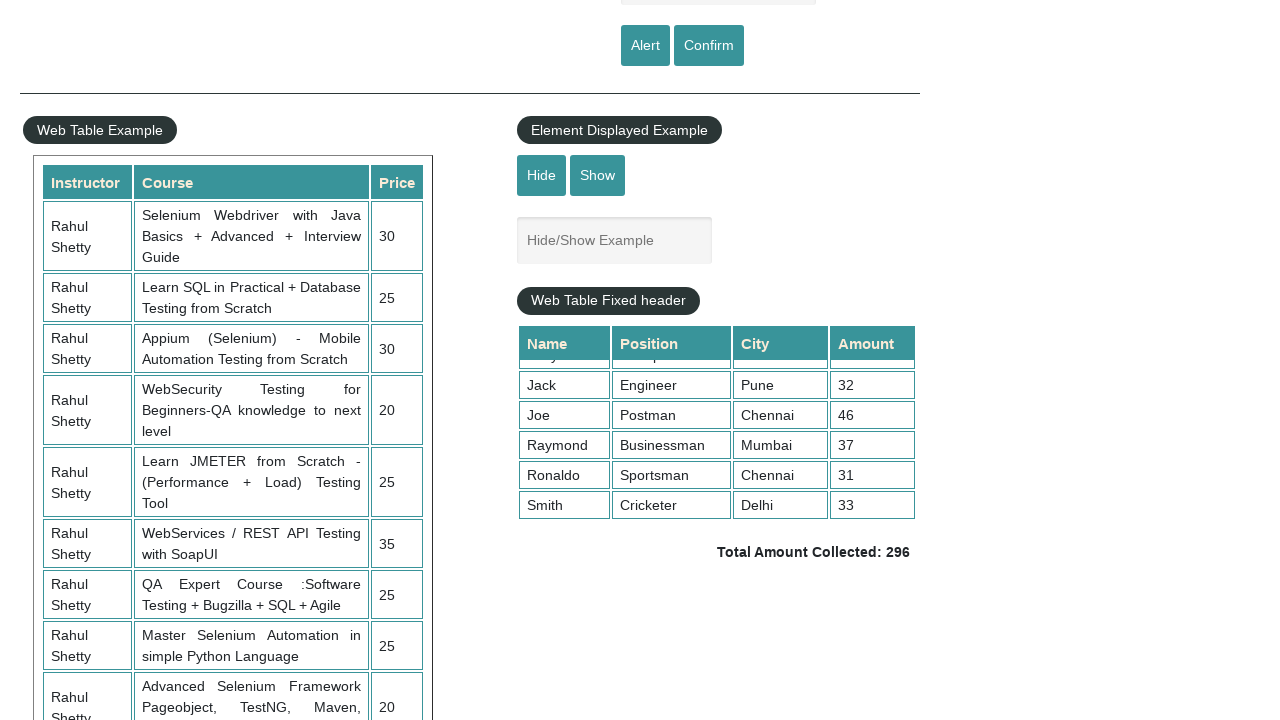

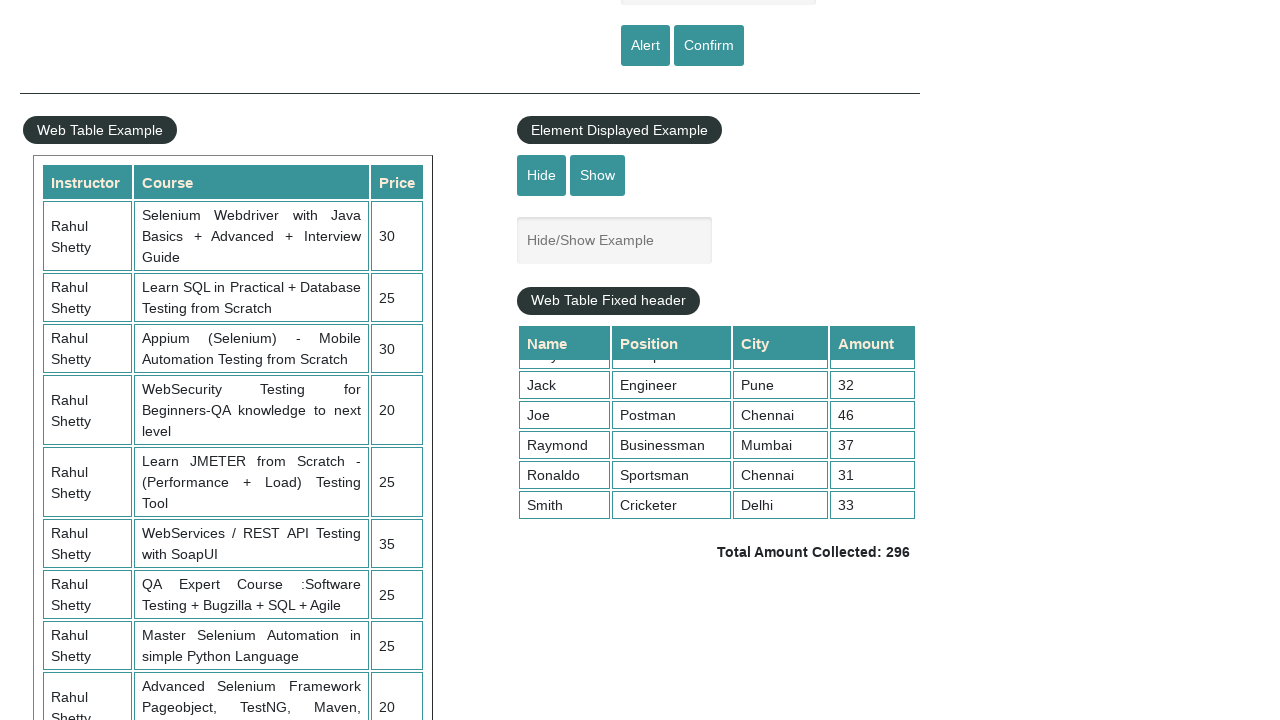